Tests custom checkbox selection on Google Forms by selecting Mi Quang option and verifying its checked state

Starting URL: https://docs.google.com/forms/d/e/1FAIpQLSfiypnd69zhuDkjKgqvpID9kwO29UCzeCVrGGtbNPZXQok0jA/viewform

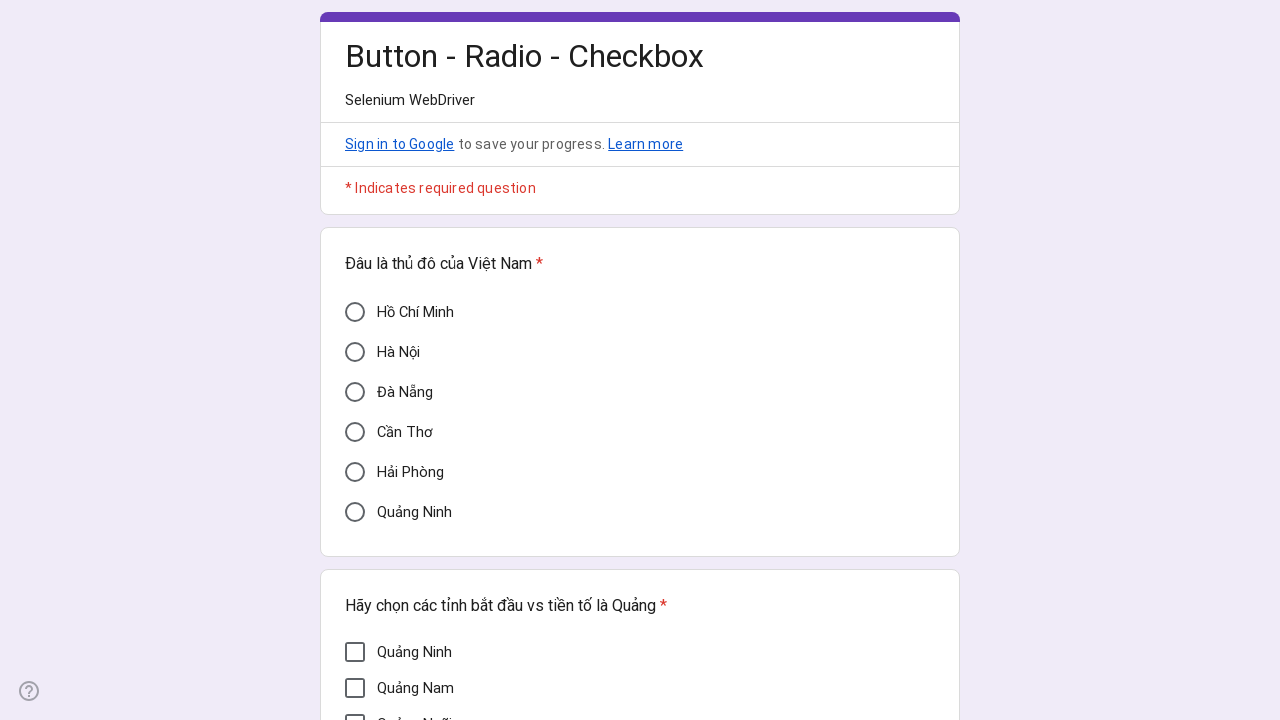

Scrolled Mi Quang checkbox option into view
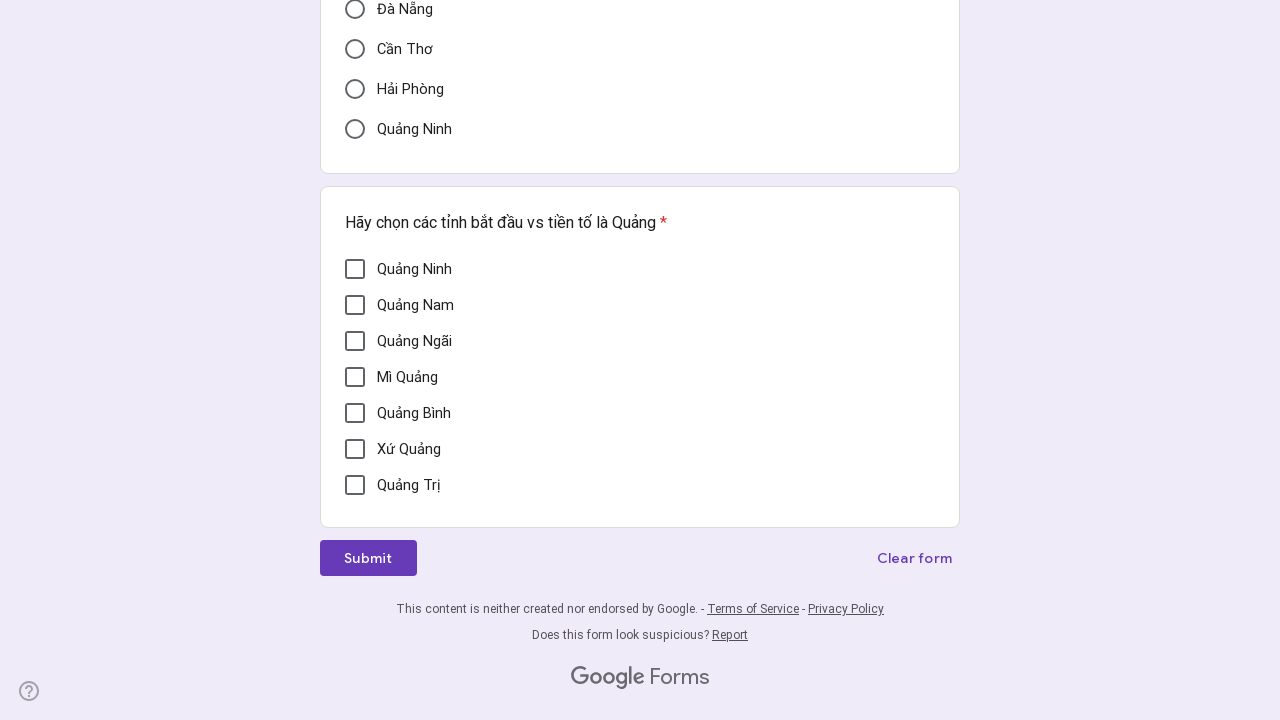

Clicked on Mi Quang checkbox option at (355, 377) on div[data-answer-value='Mì Quảng']
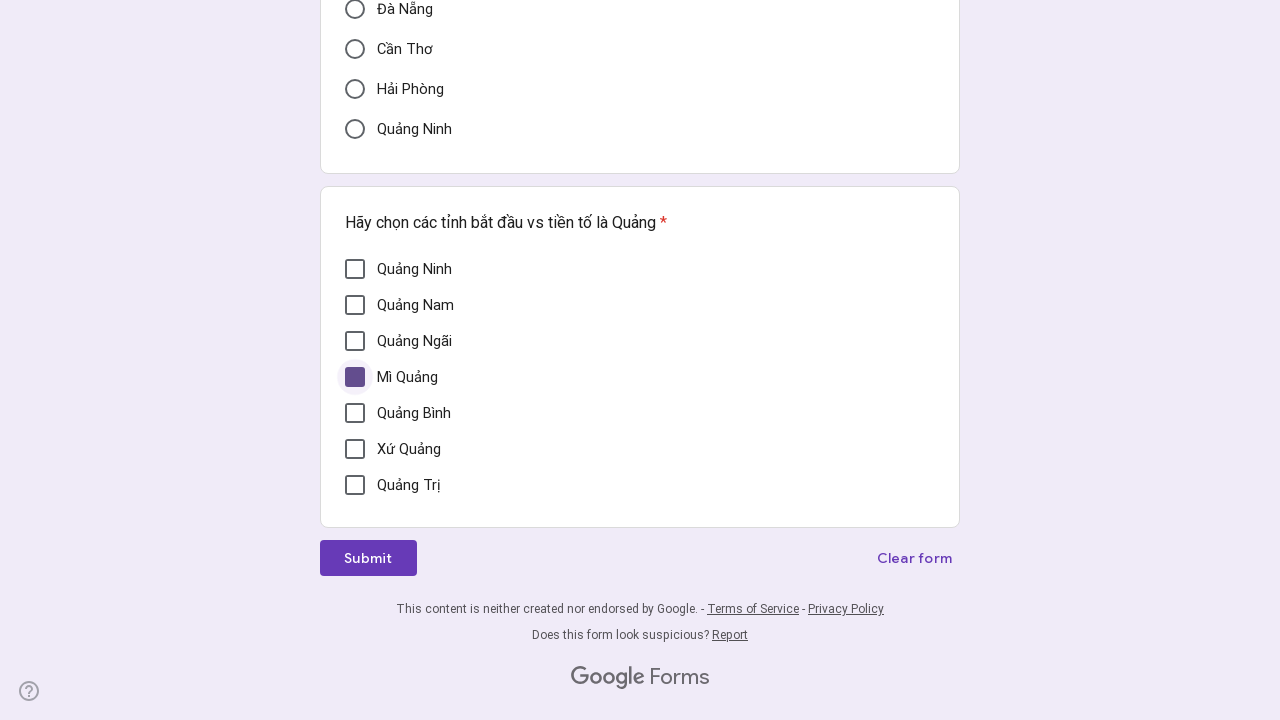

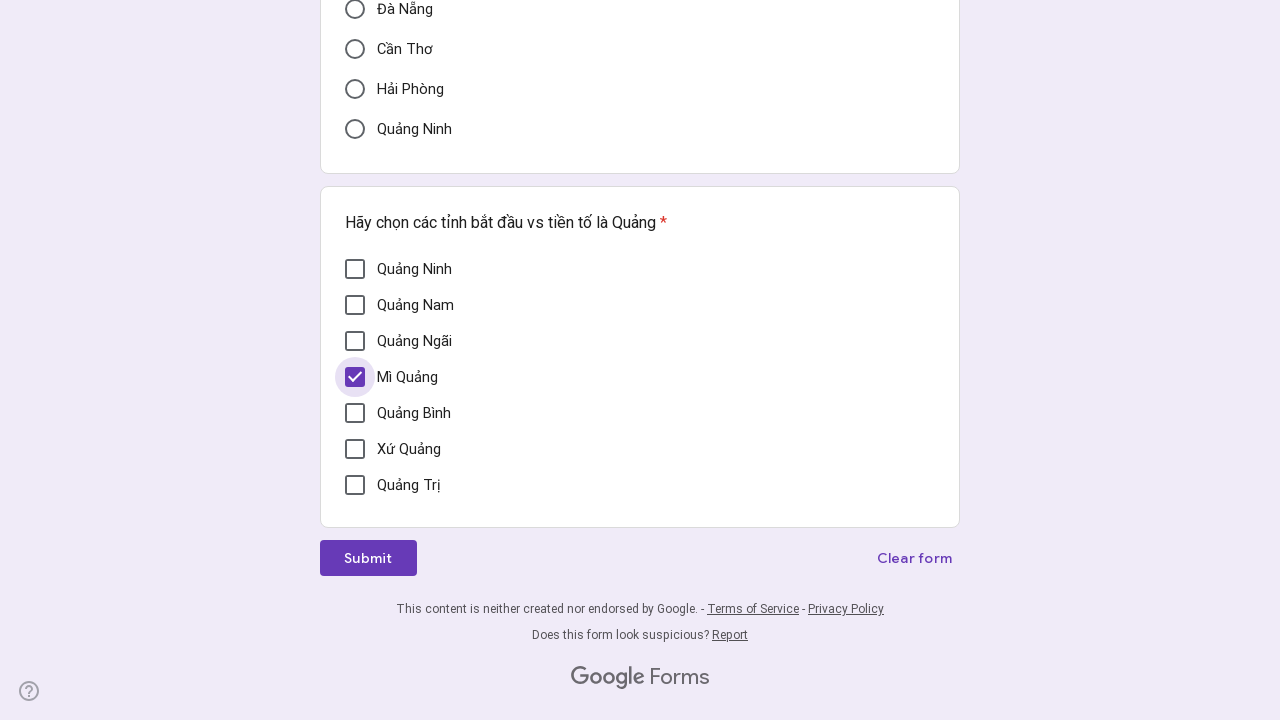